Tests radio button group selection by checking different options and verifying their checked state

Starting URL: http://webengine-test.azurewebsites.net/

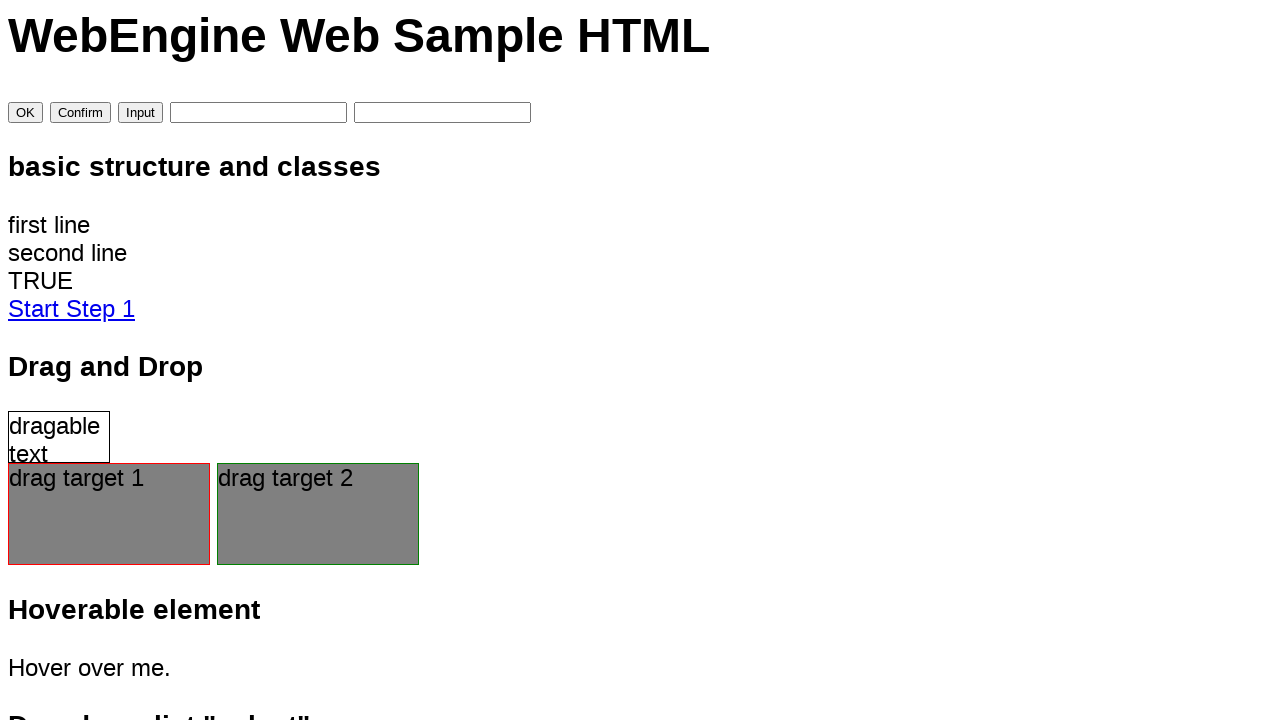

Checked CSS radio button option at (20, 360) on input[name='fav_language'][value='CSS']
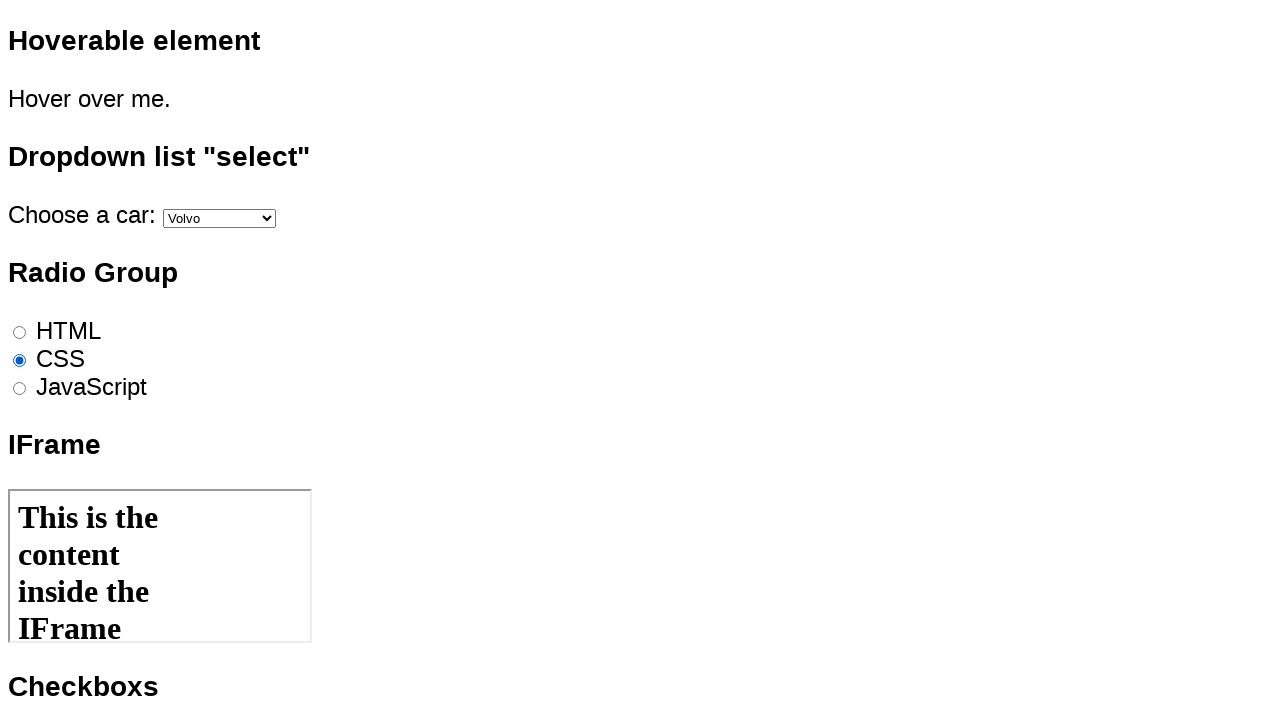

Verified CSS radio button is checked
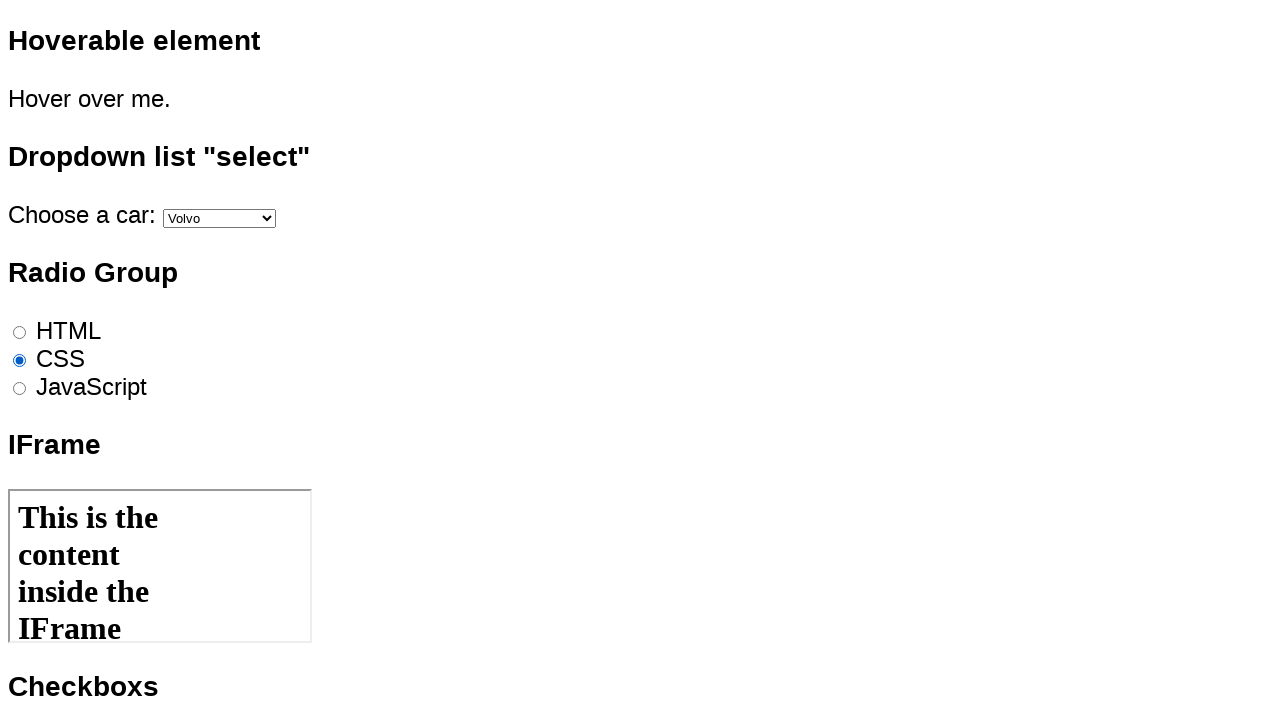

Checked HTML radio button option, which should uncheck CSS at (20, 332) on input[name='fav_language'][value='HTML']
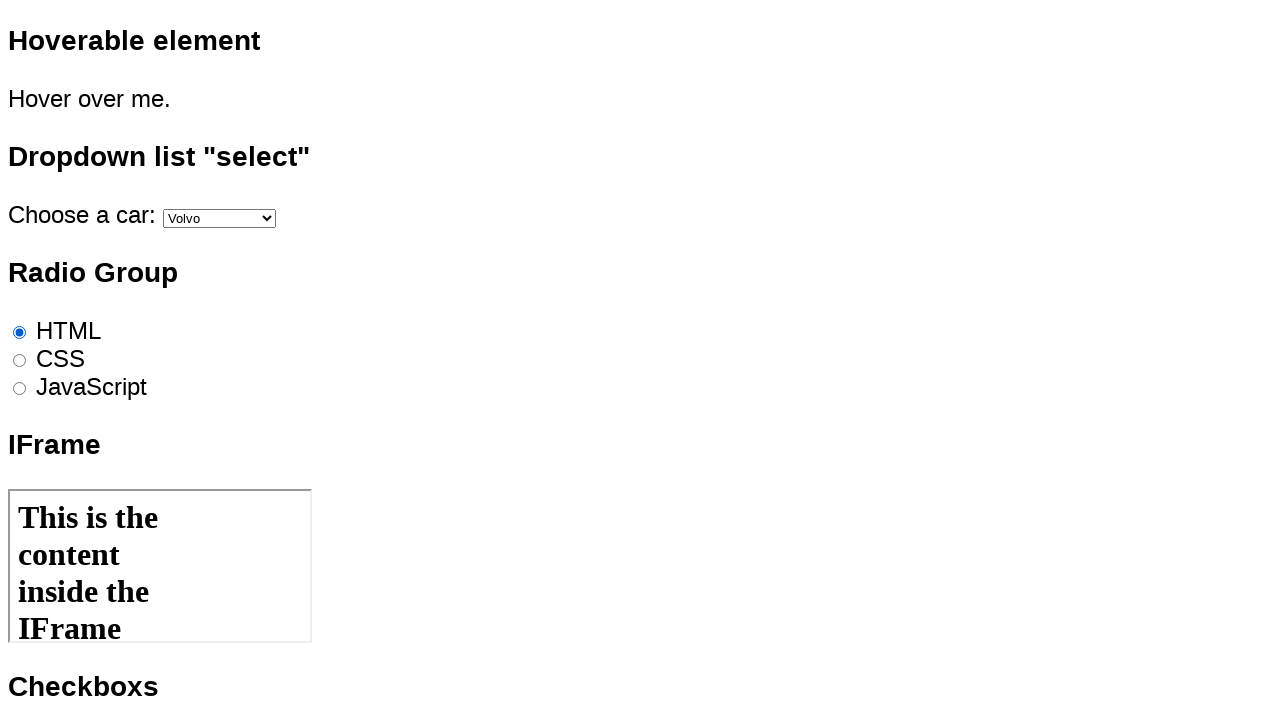

Verified HTML radio button is checked
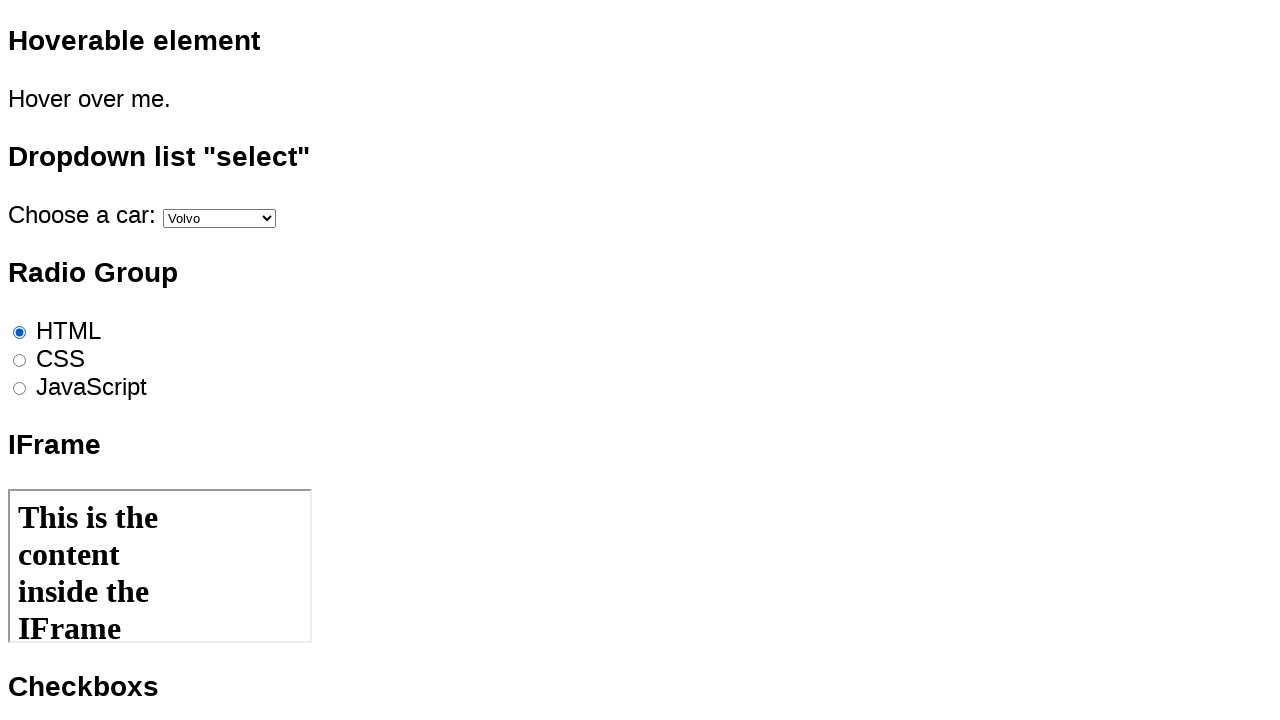

Verified CSS radio button is now unchecked
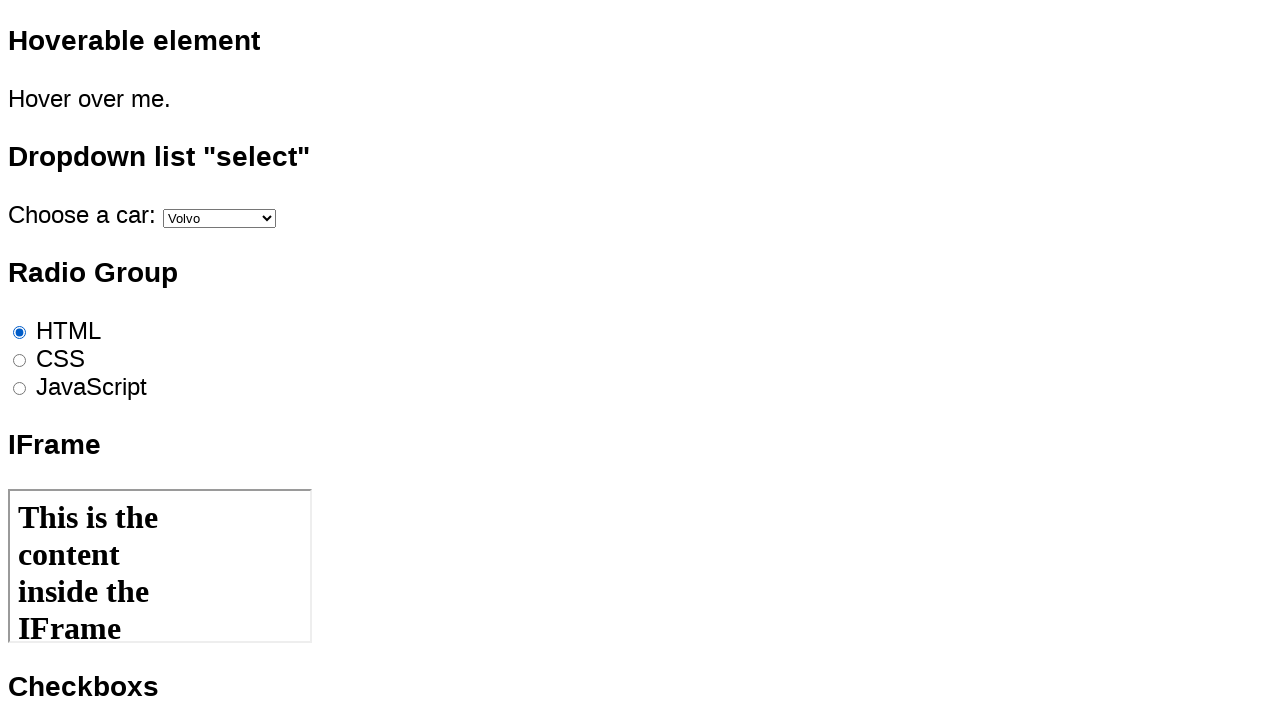

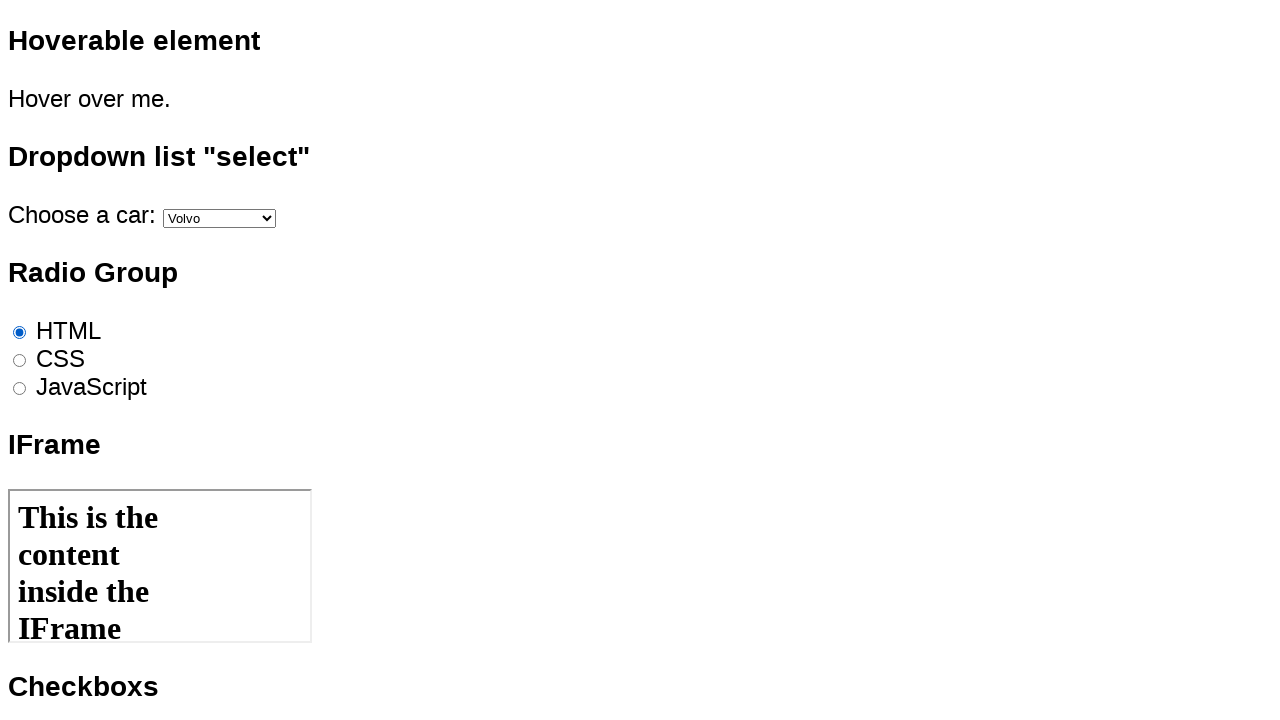